Navigates to a VDAB job search results page for jobs near Veurne, Belgium, and scrolls to the bottom of the page to load all results.

Starting URL: https://www.vdab.be/vindeenjob/vacatures?locatie=8630%20veurne&afstand=10&sort=standaard&jobdomein=JOBCAT10

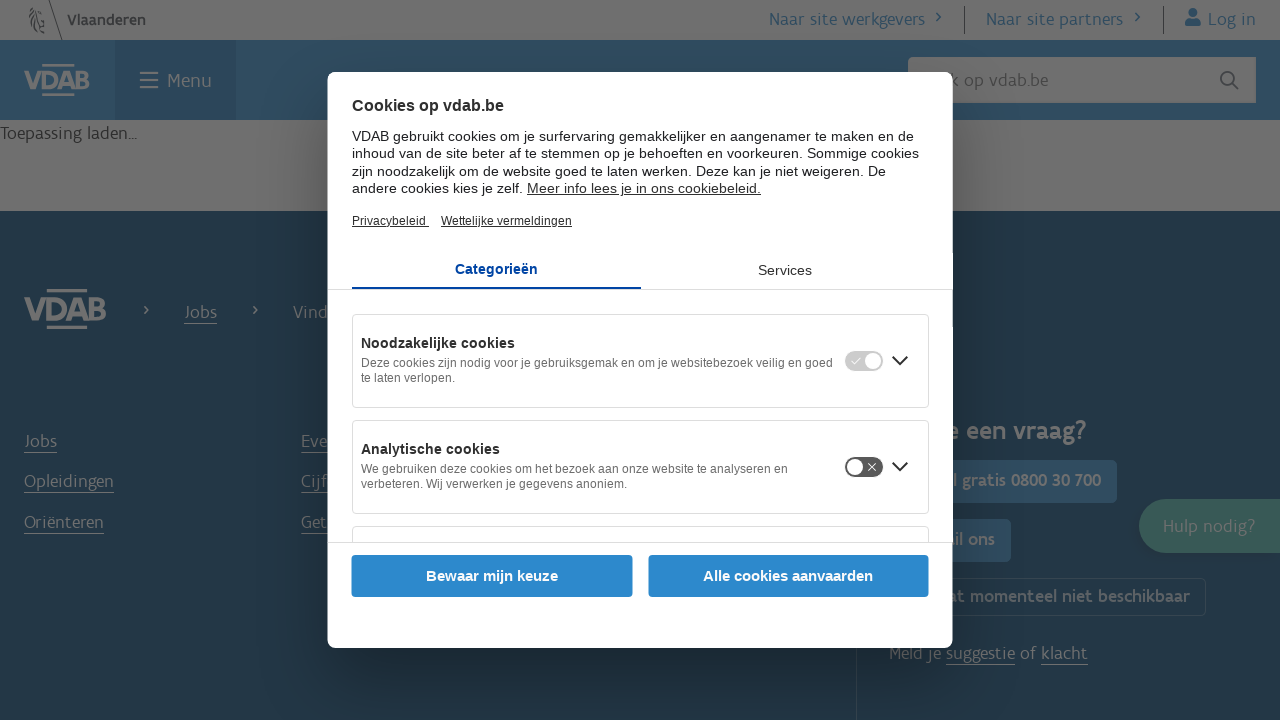

Scrolled to bottom of page to load all job listings
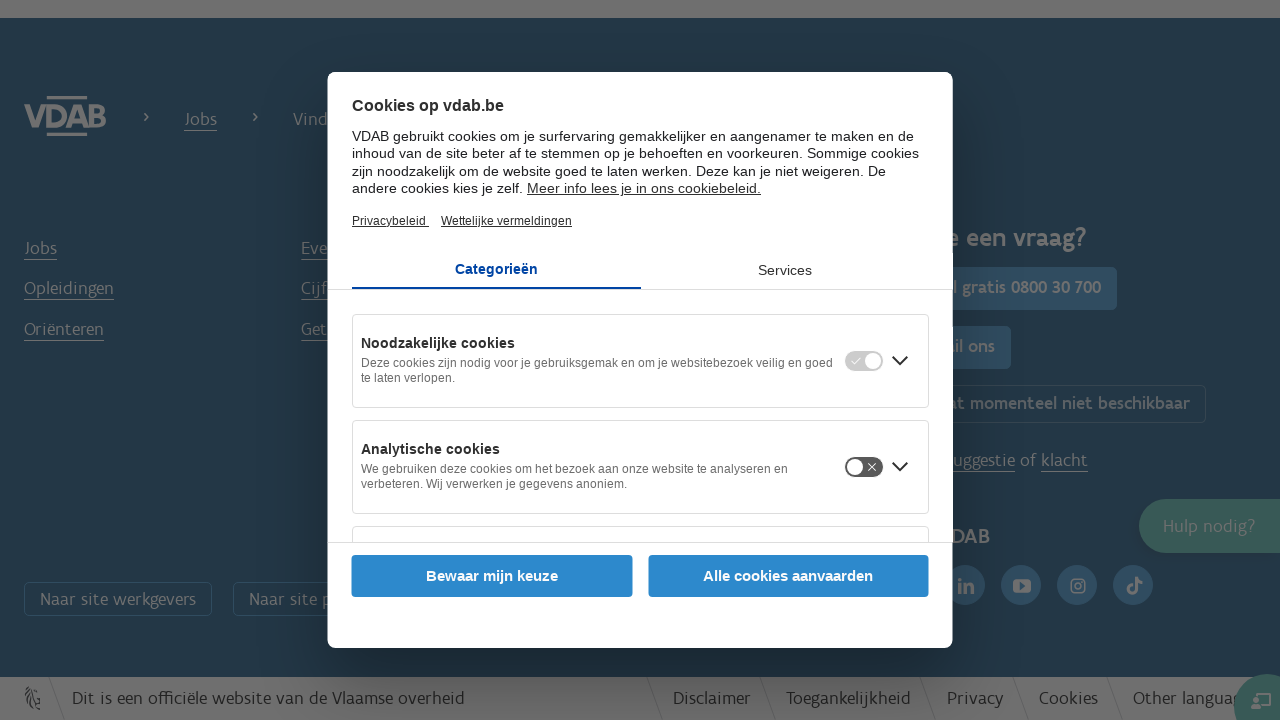

Waited 1 second for content to load after scrolling
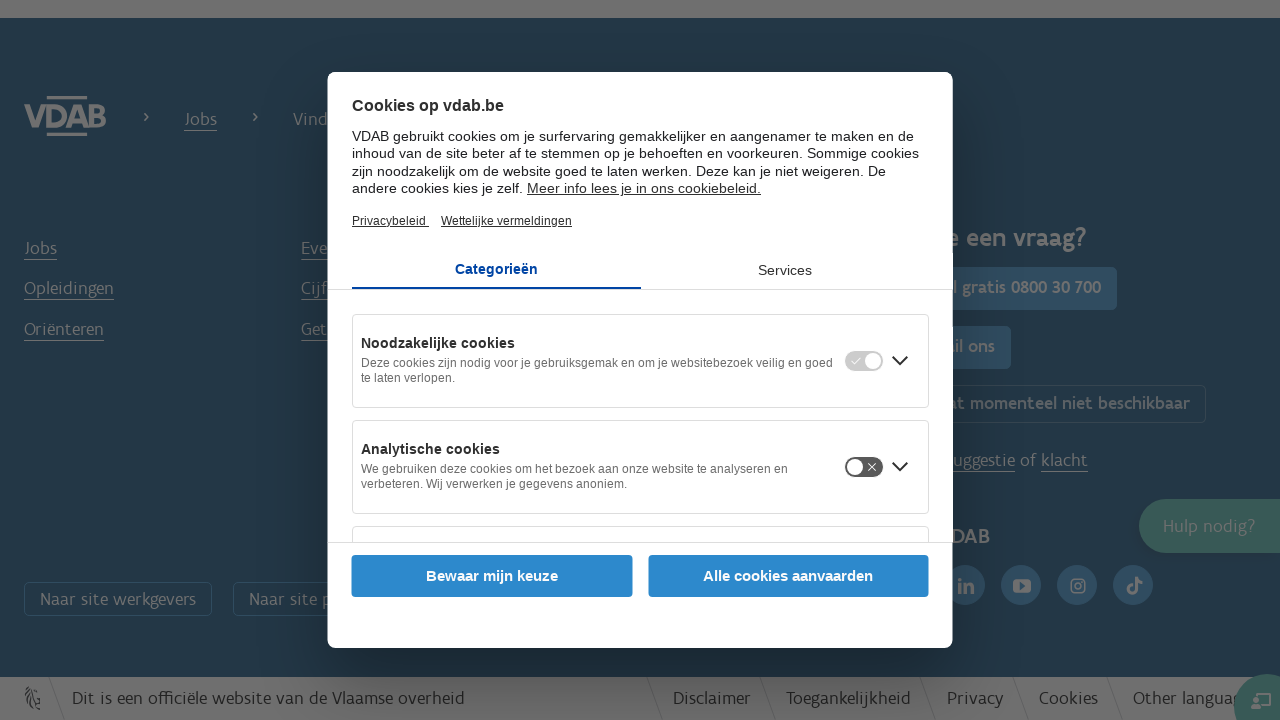

Verified job listings are present on the page
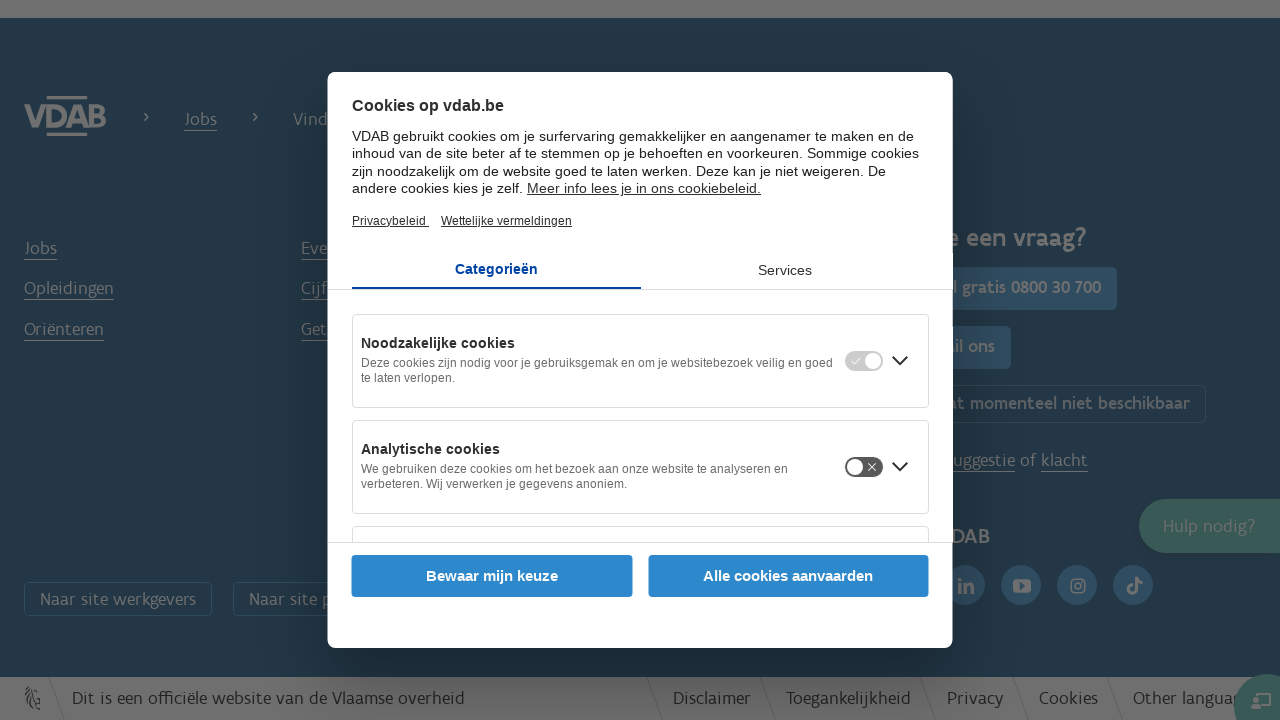

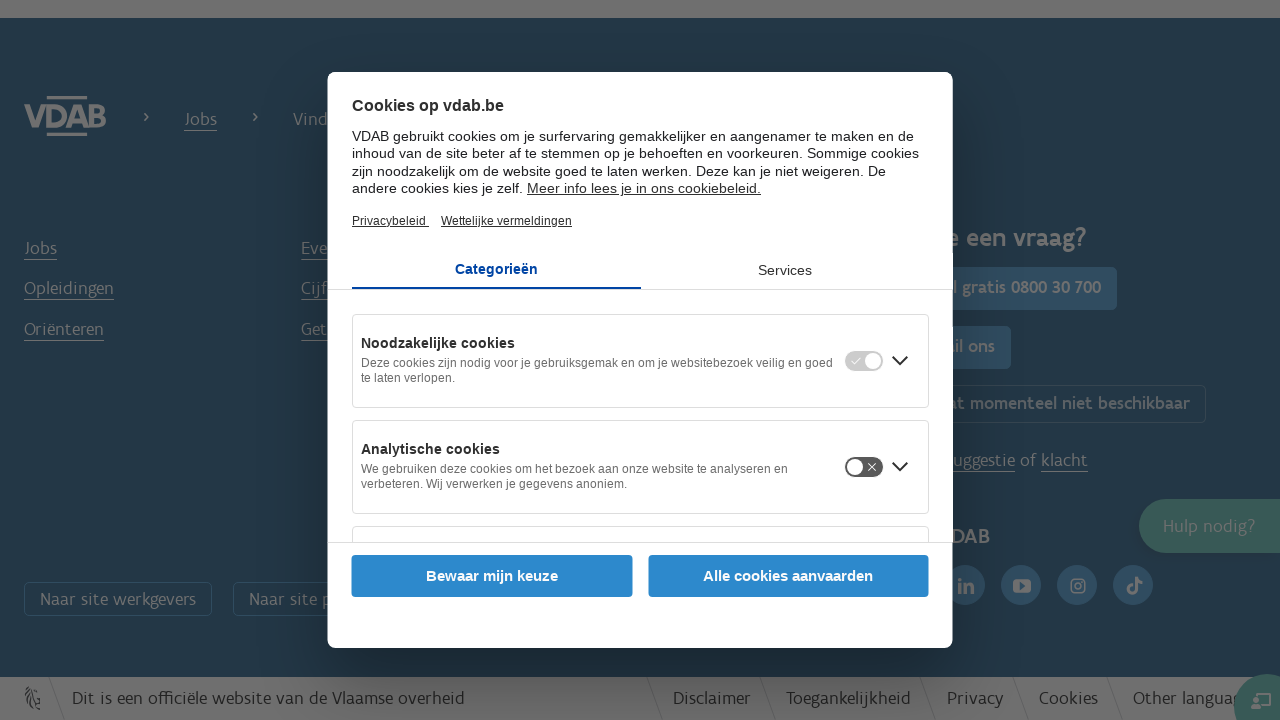